Tests opening multiple browser windows by navigating to the first URL, then opening a new browser window and navigating to a second URL.

Starting URL: https://demo.nopcommerce.com/

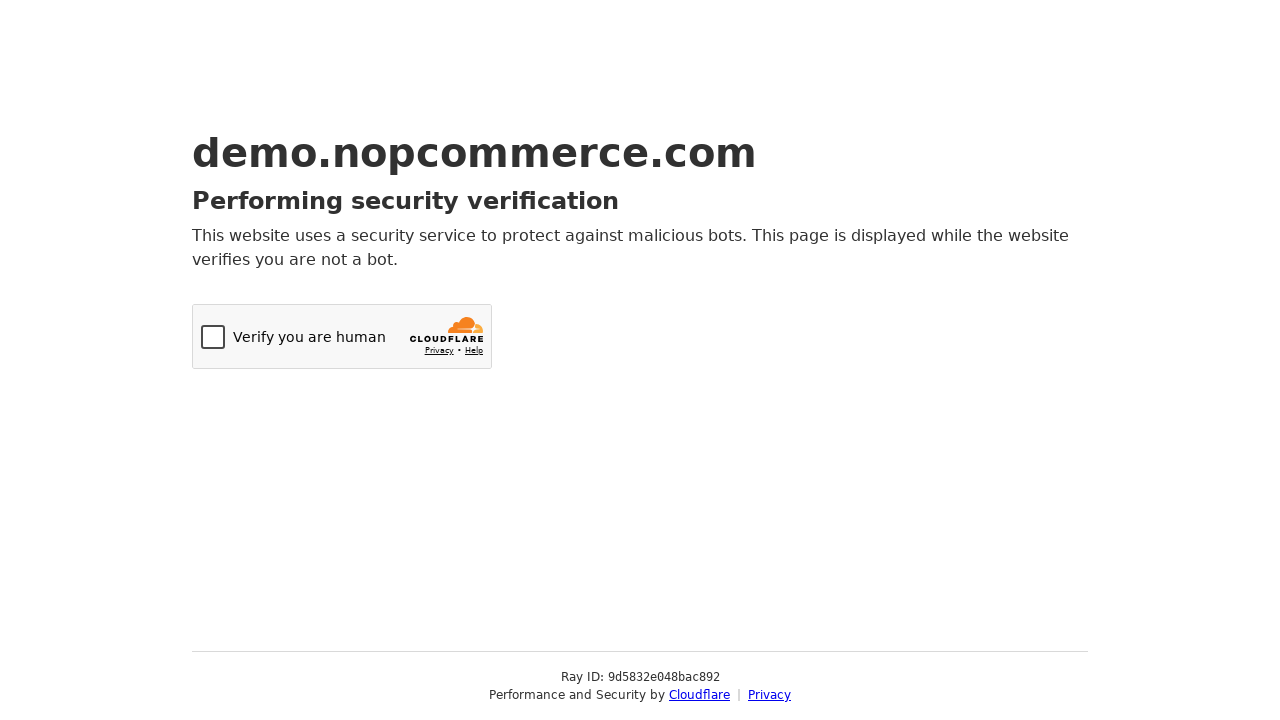

Opened a new browser window/page in the same context
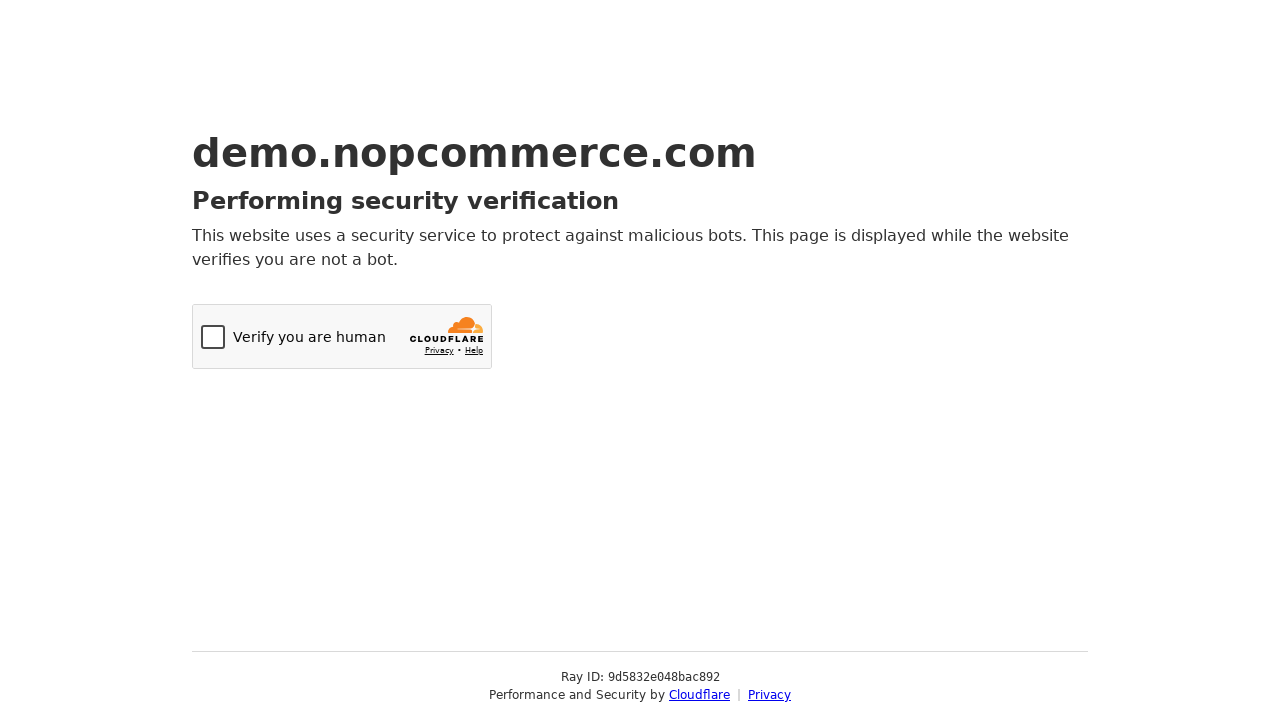

Navigated to second URL (https://www.m2ost.in/m2ost_newdev_console/bata) in new window
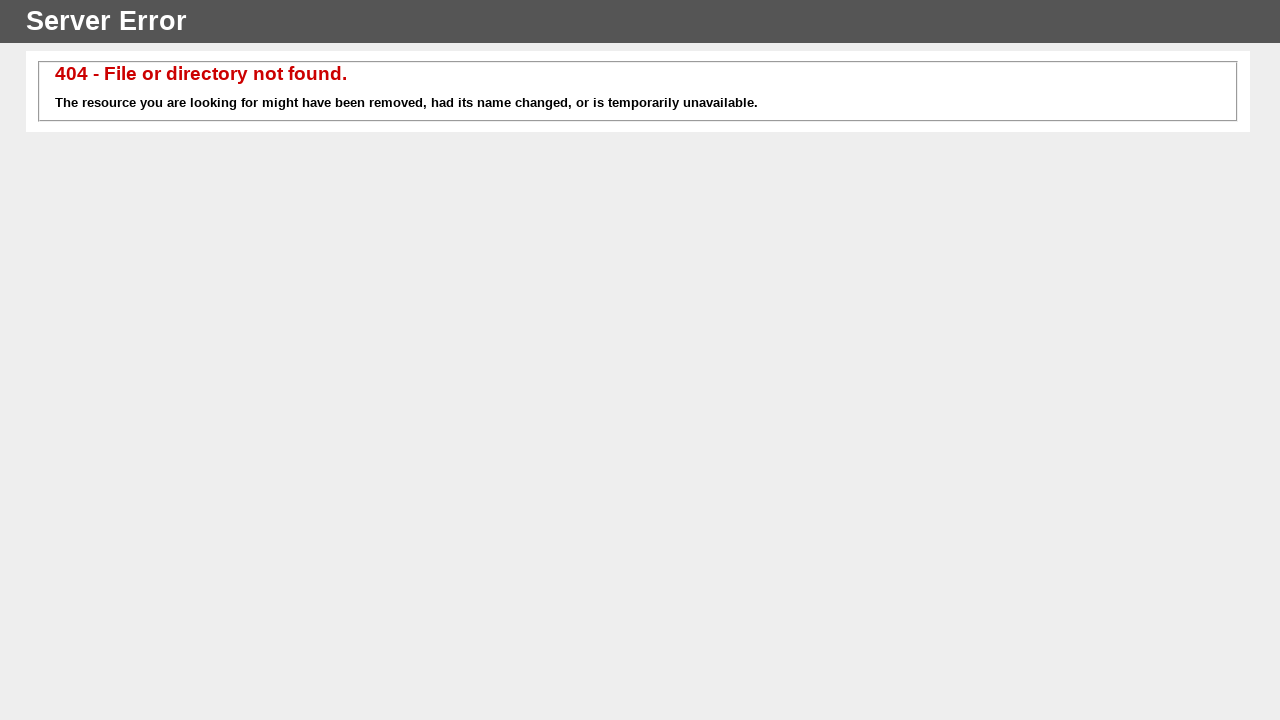

Second page fully loaded
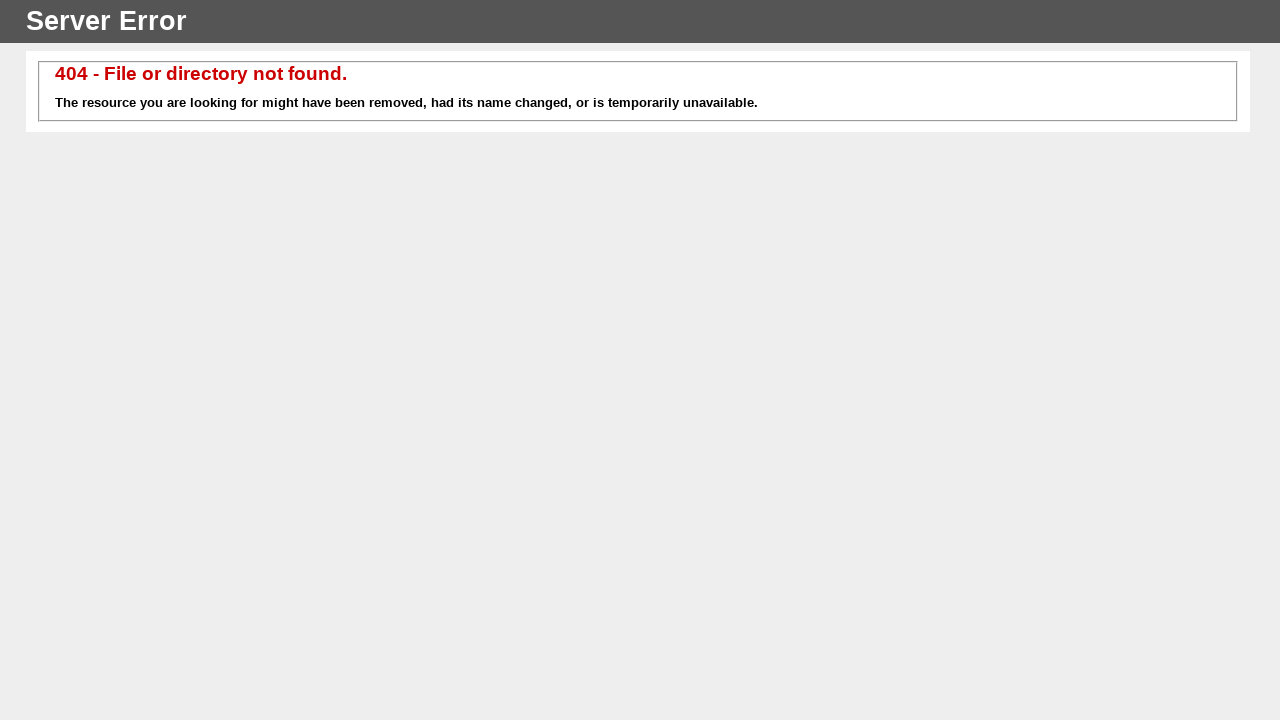

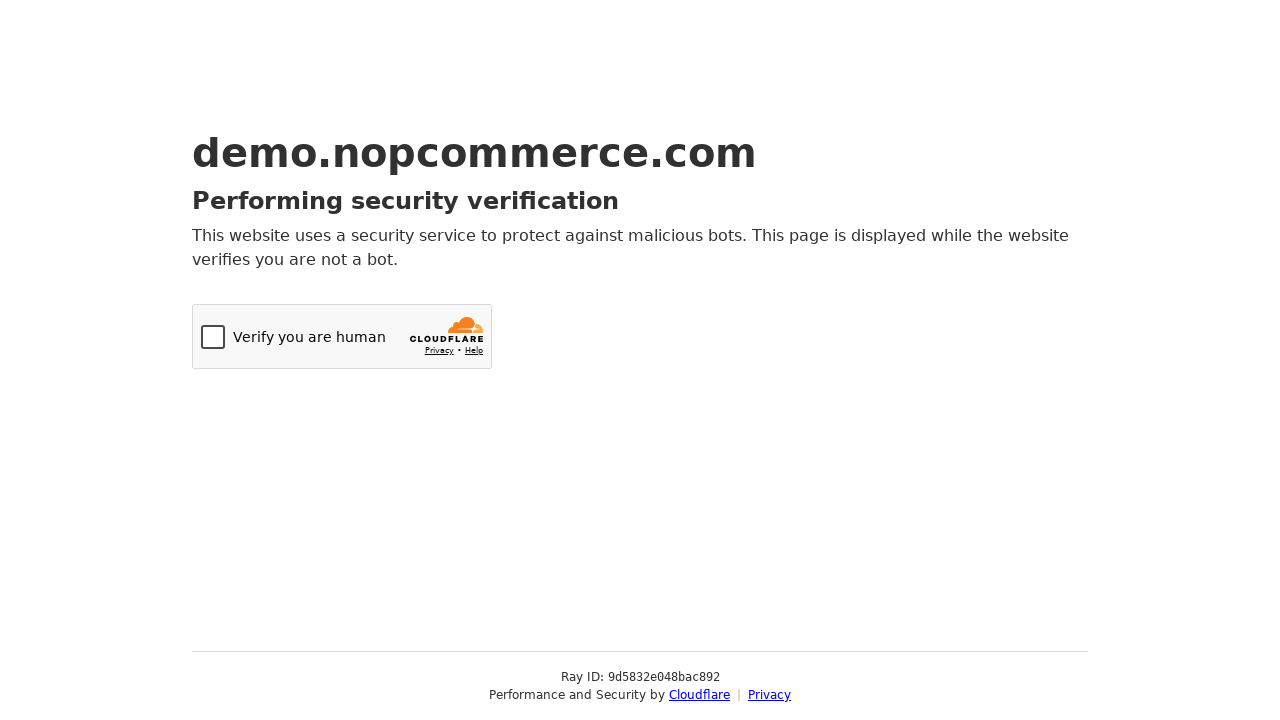